Tests nested frames navigation by clicking on the Nested Frames link, switching to the top frame, then to the middle frame, and verifying the content element is accessible.

Starting URL: https://the-internet.herokuapp.com/

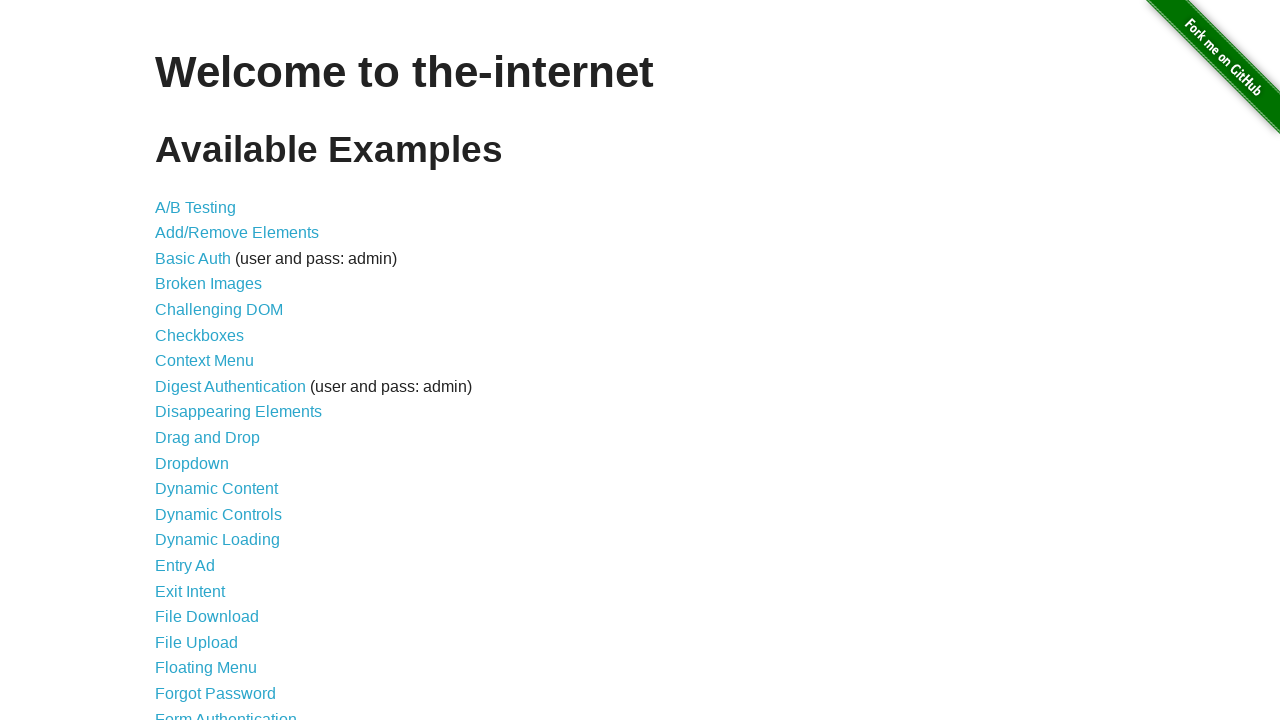

Clicked on 'Nested Frames' link at (210, 395) on text=Nested Frames
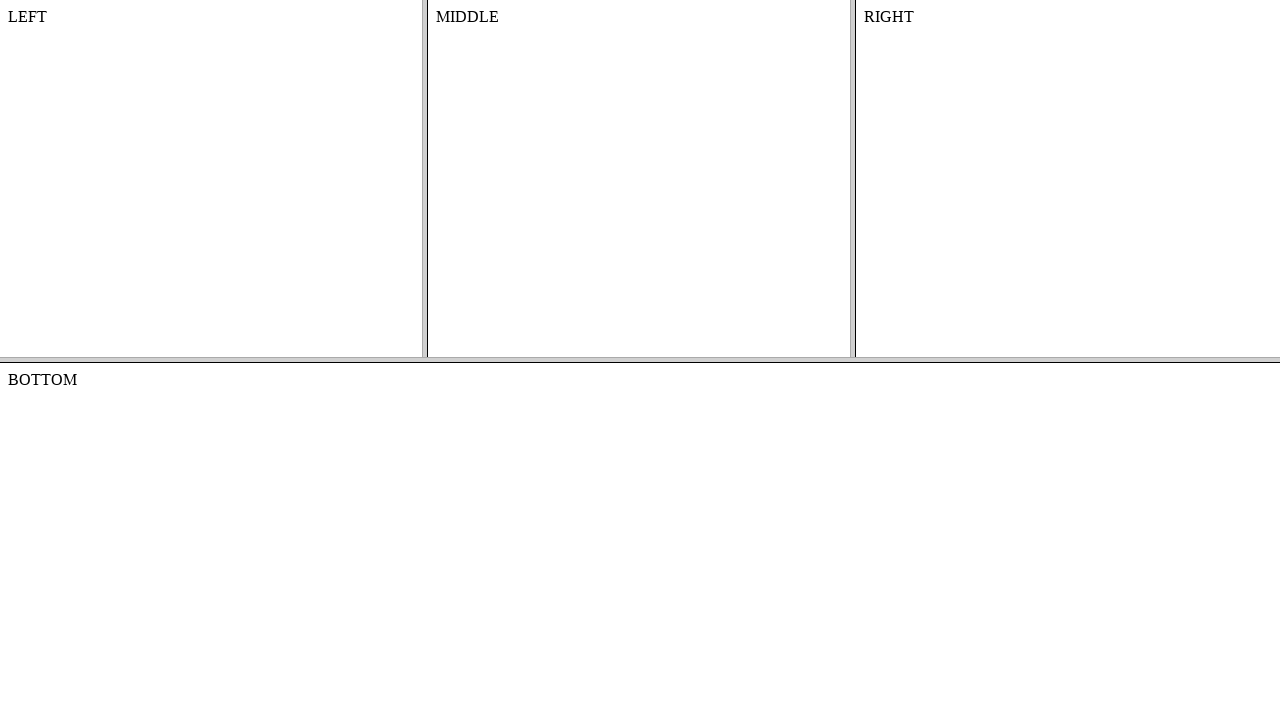

Located and switched to top frame
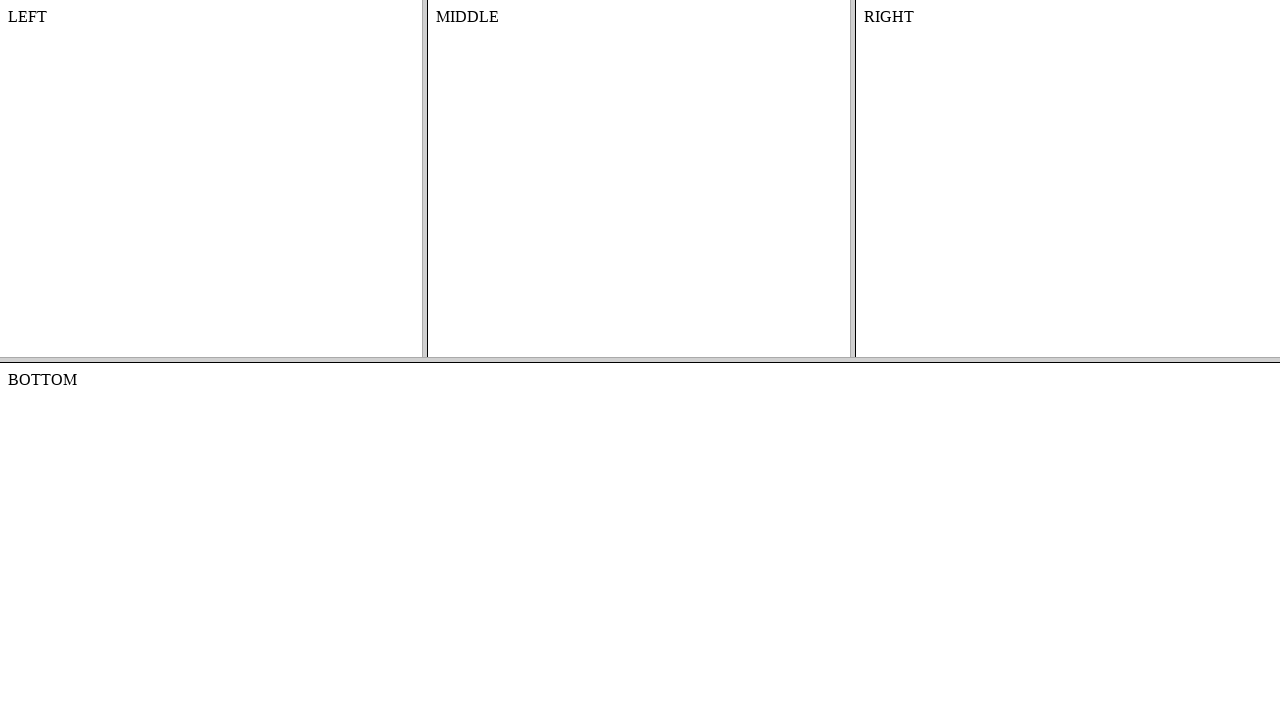

Located and switched to middle frame within top frame
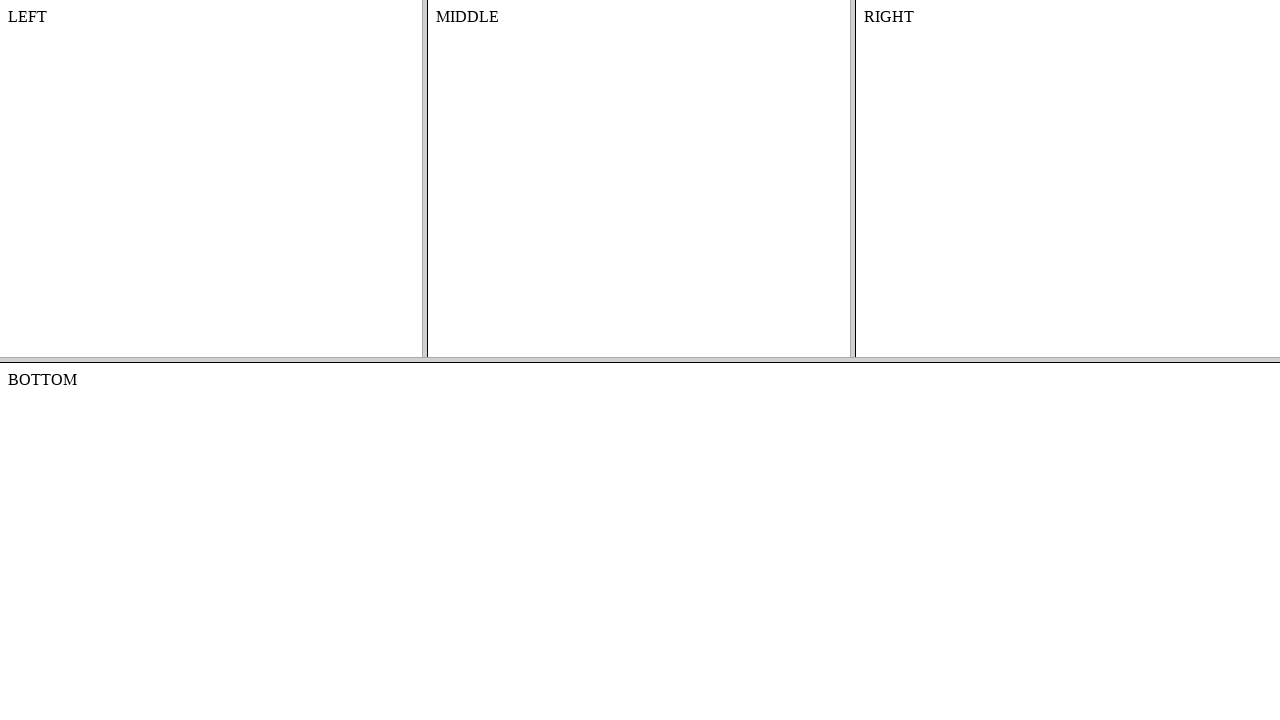

Retrieved content text from middle frame: 'MIDDLE'
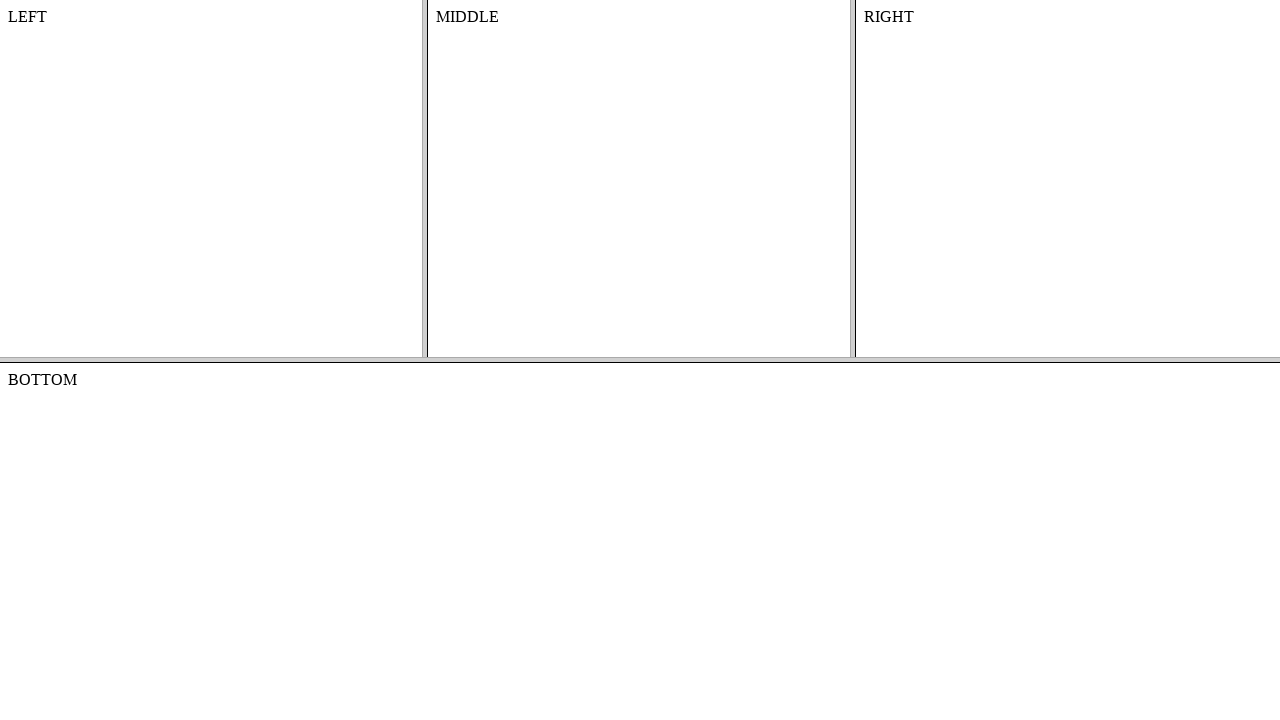

Verified content element is visible and accessible in middle frame
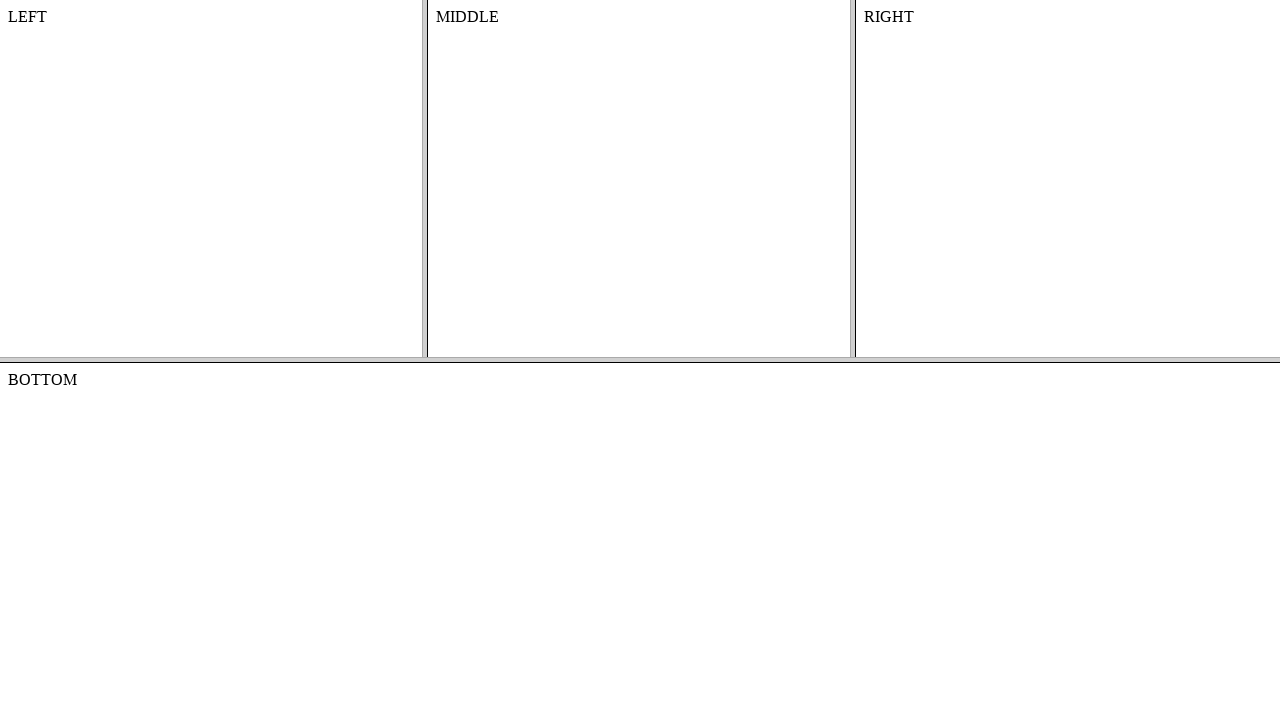

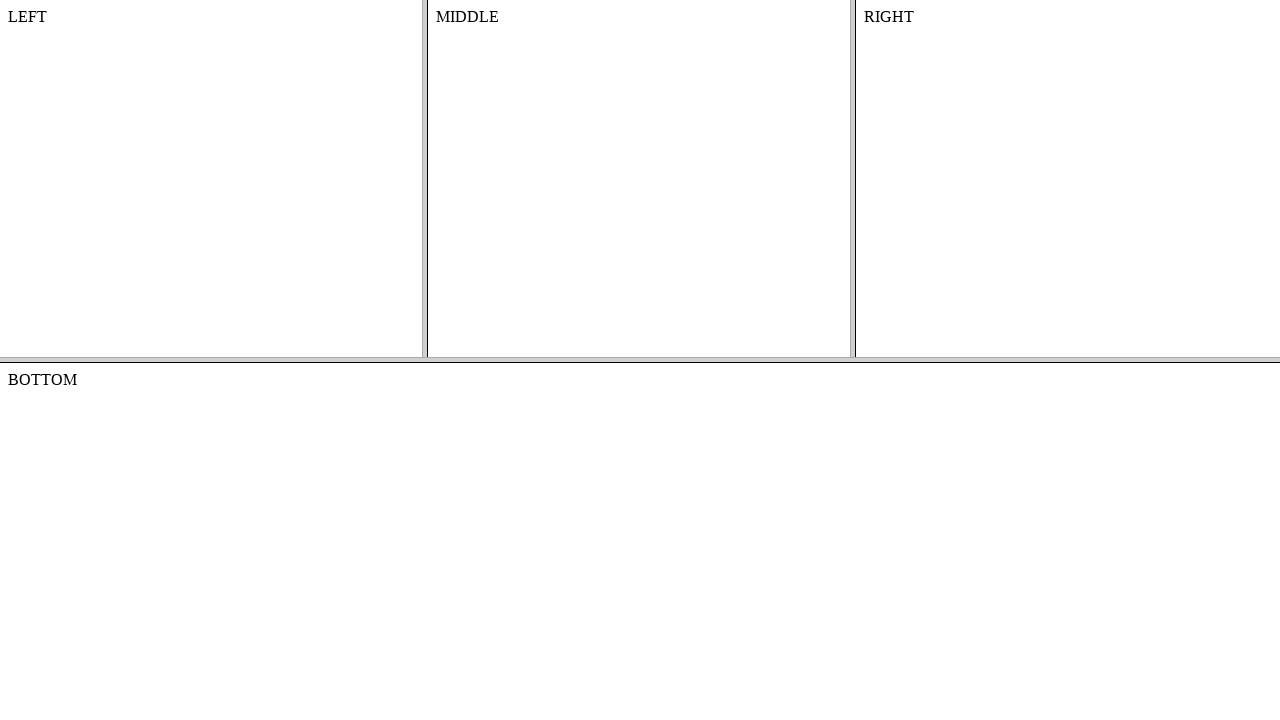